Tests dynamic content loading by clicking a start button and waiting for hidden content to become visible.

Starting URL: https://the-internet.herokuapp.com/dynamic_loading/1

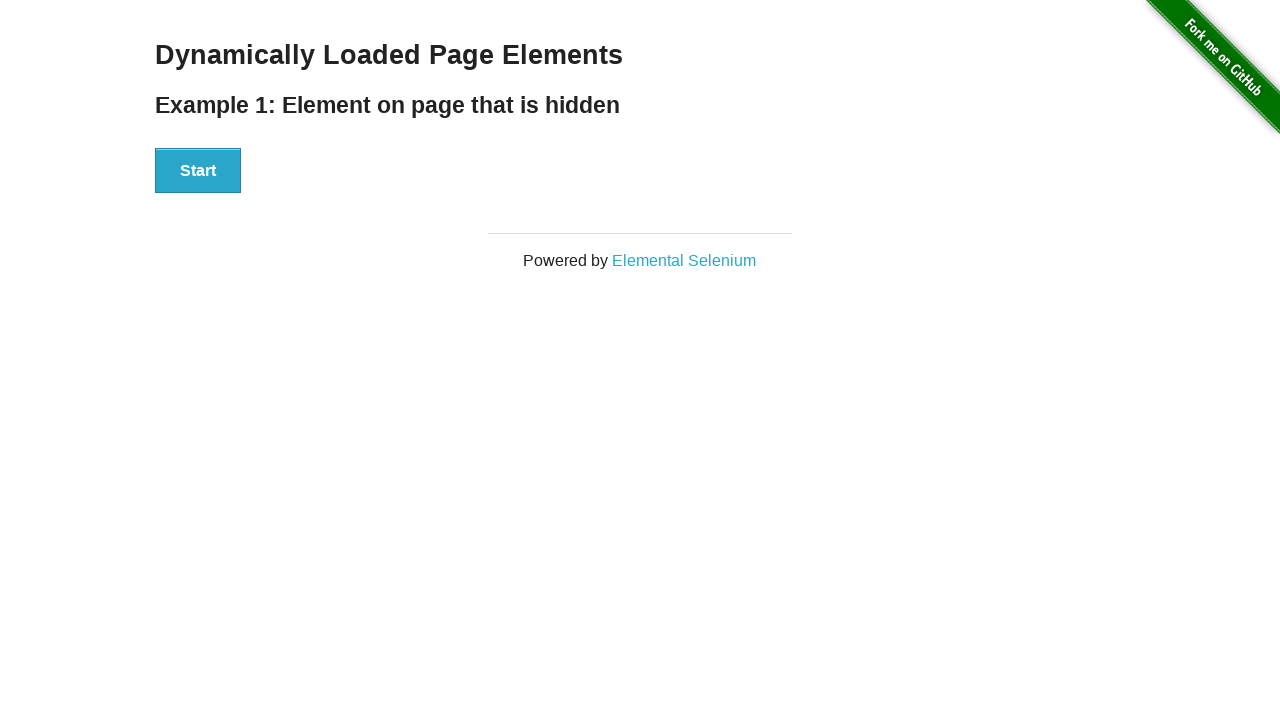

Clicked Start button to initiate dynamic content loading at (198, 171) on #start button
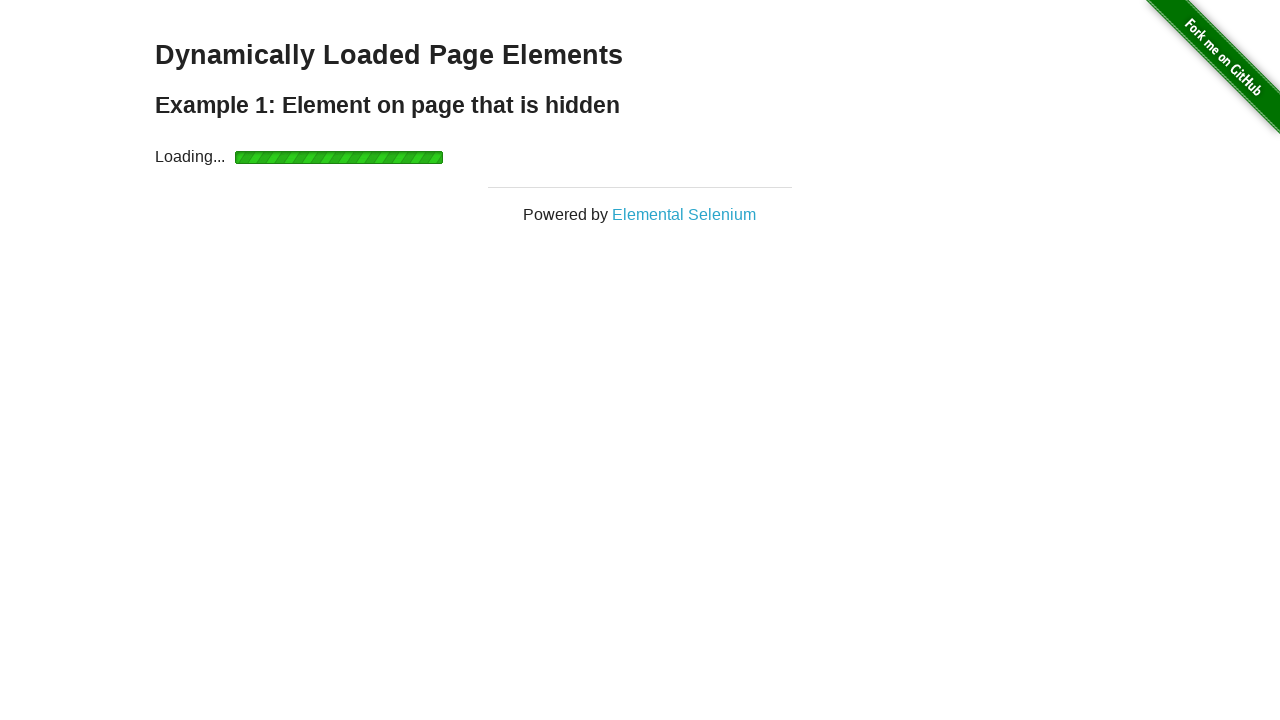

Waited for hidden content to become visible
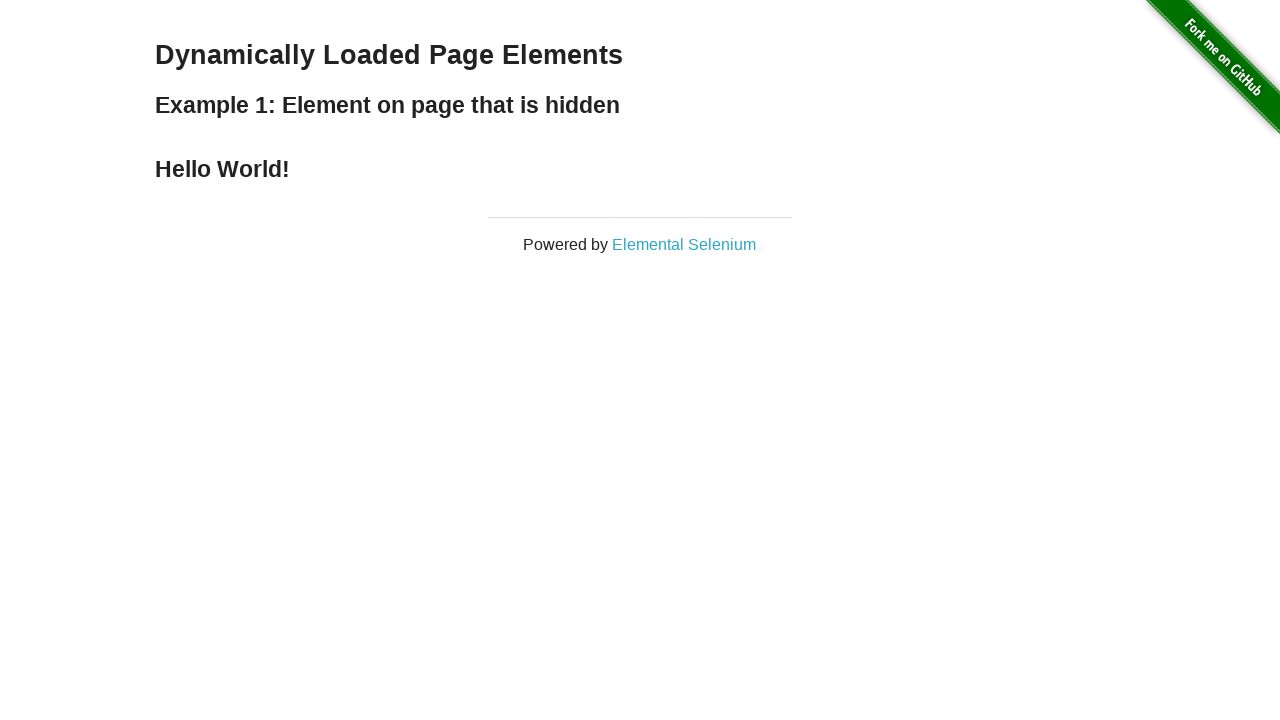

Retrieved loaded text: Hello World!
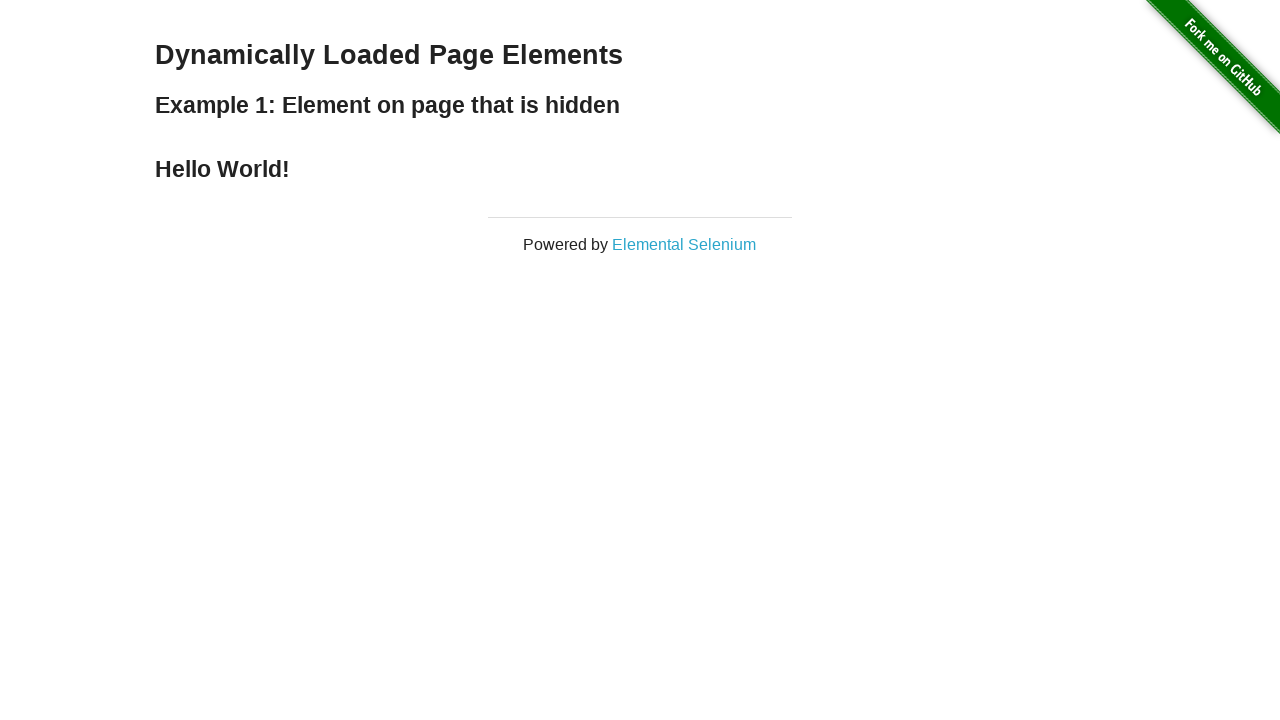

Printed loaded text to console: Hello World!
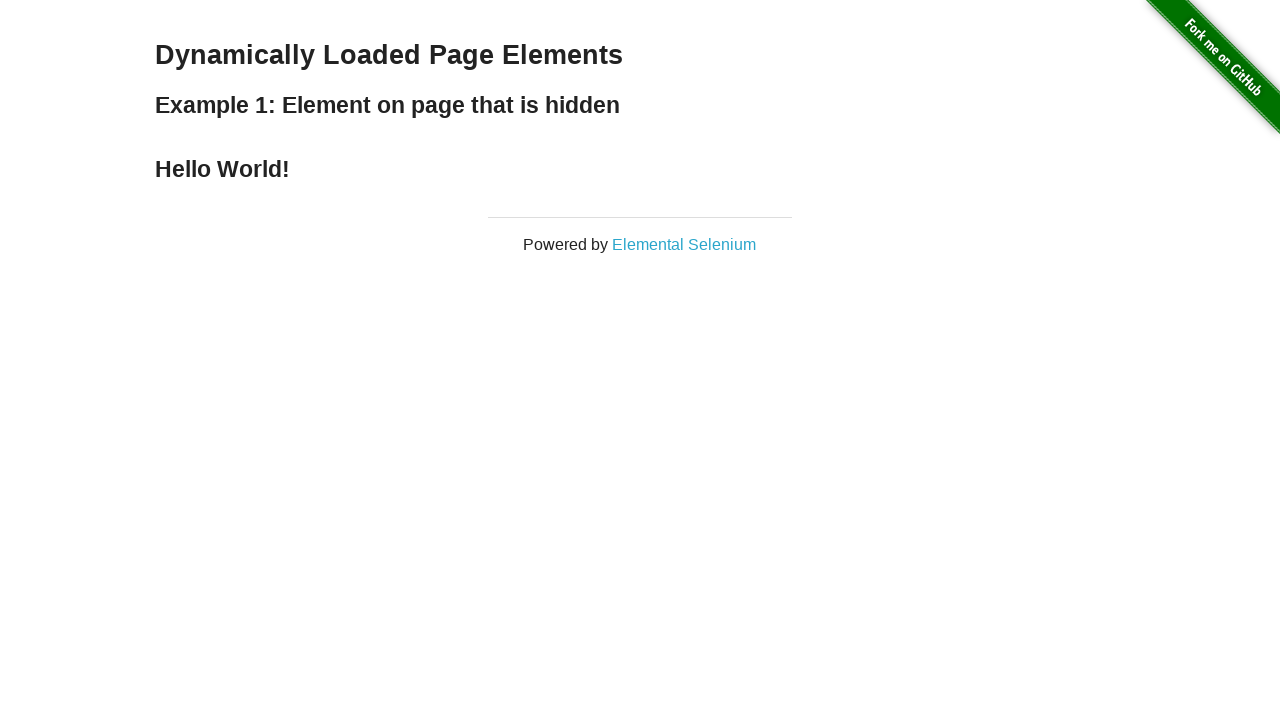

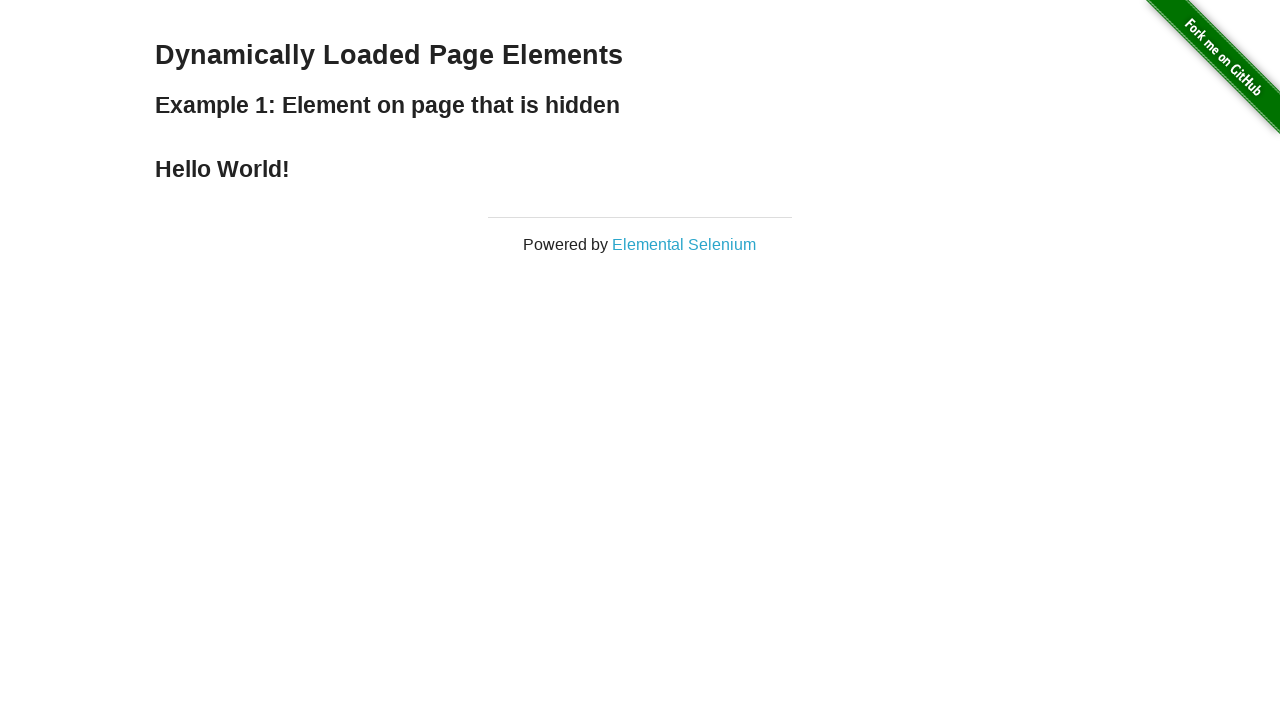